Downloads a text file from a public file download page by clicking on a file link and verifying the downloaded file name

Starting URL: https://the-internet.herokuapp.com/download

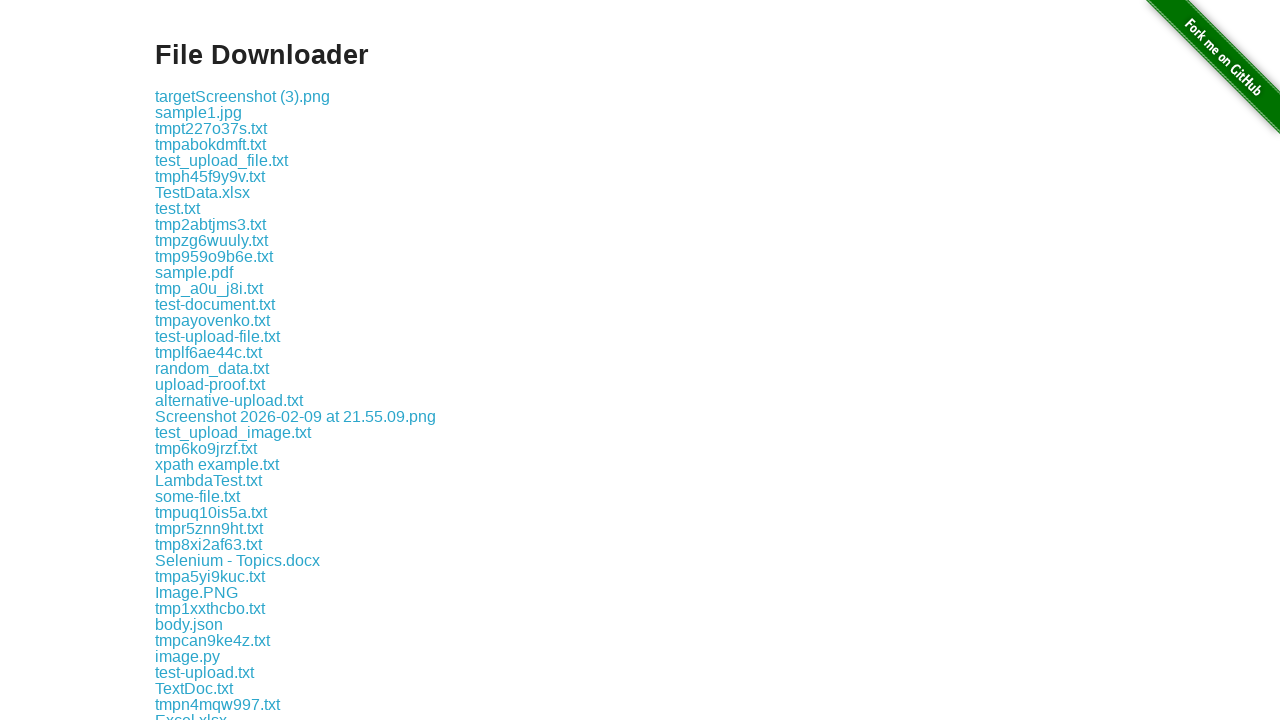

Clicked on file link 'some-file.txt' to initiate download at (198, 496) on a:text('some-file.txt')
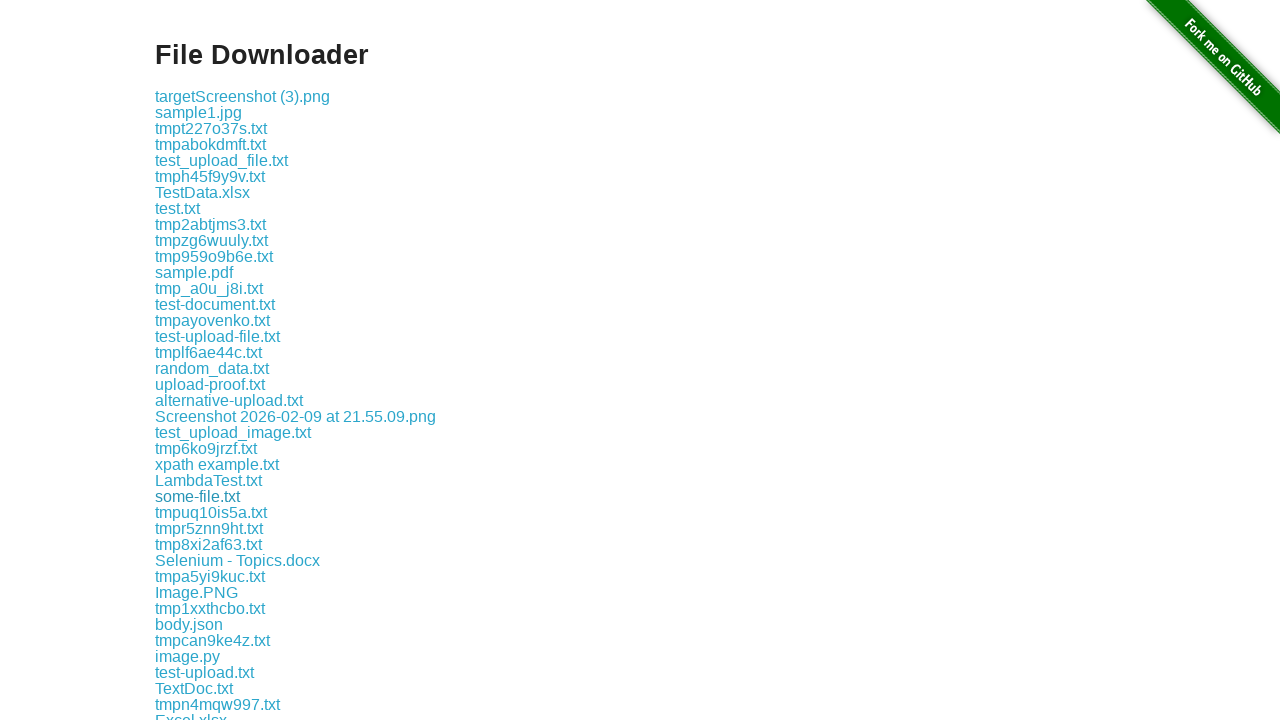

File download completed and download object obtained
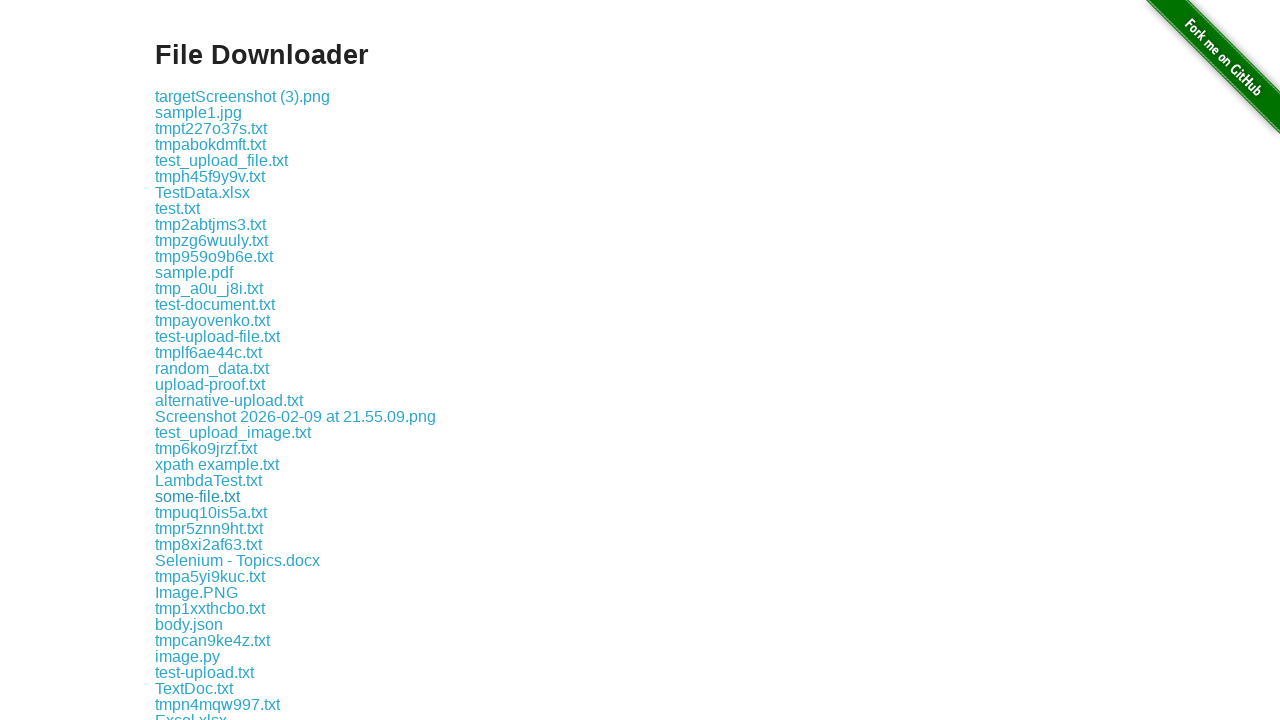

Verified downloaded file name is 'some-file.txt'
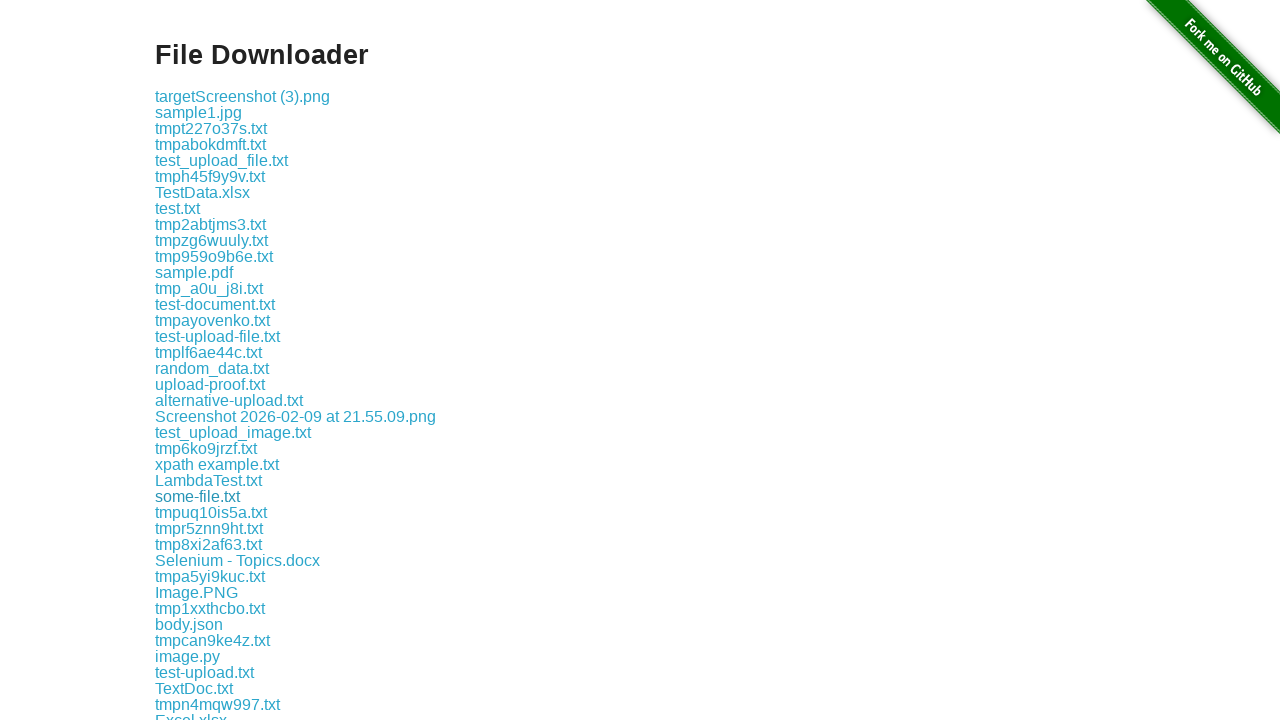

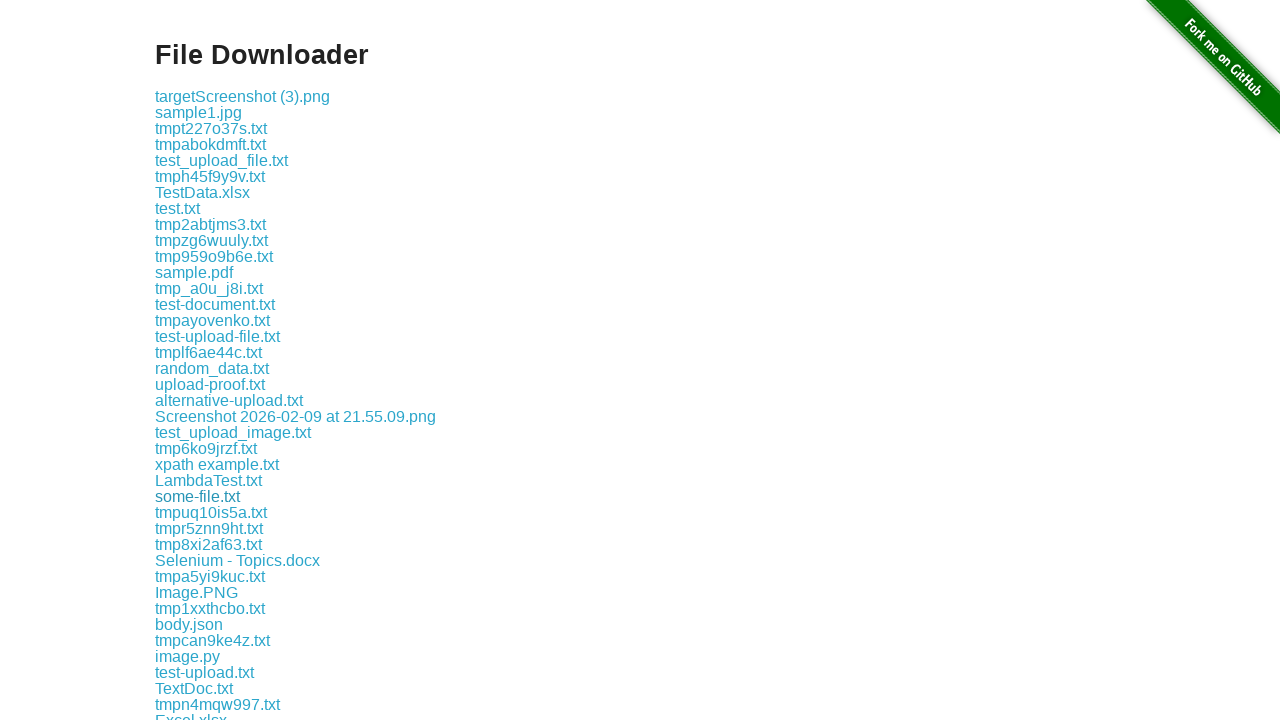